Tests clearing an email input field and entering new text into it

Starting URL: https://www.selenium.dev/selenium/web/inputs.html

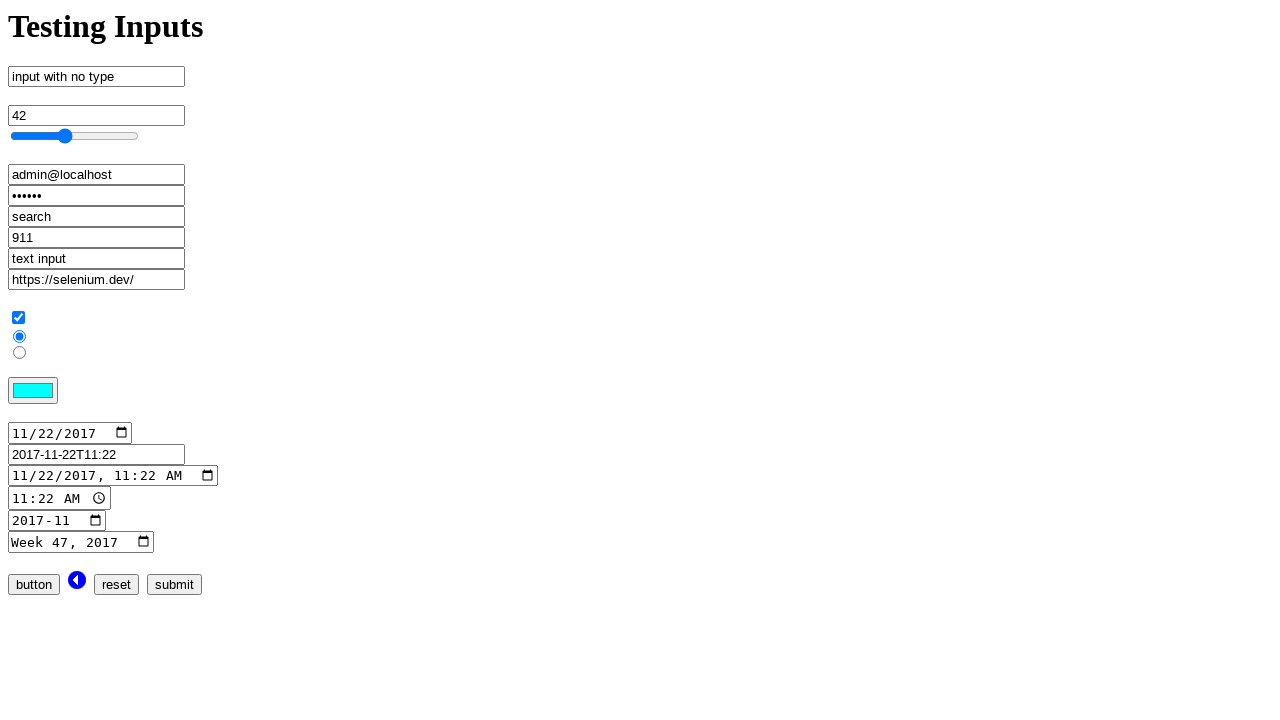

Cleared email input field of any previous data on input[name='email_input']
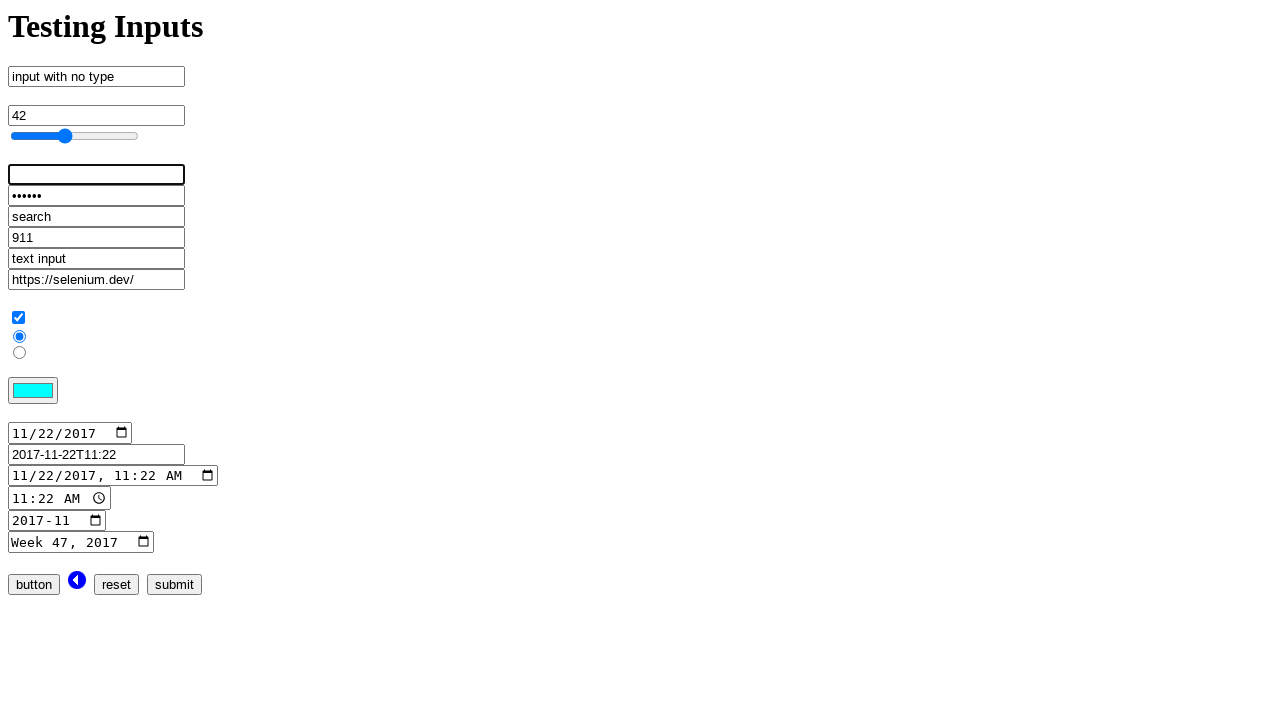

Entered new email address 'admin@localhost.dev' into the email input field on input[name='email_input']
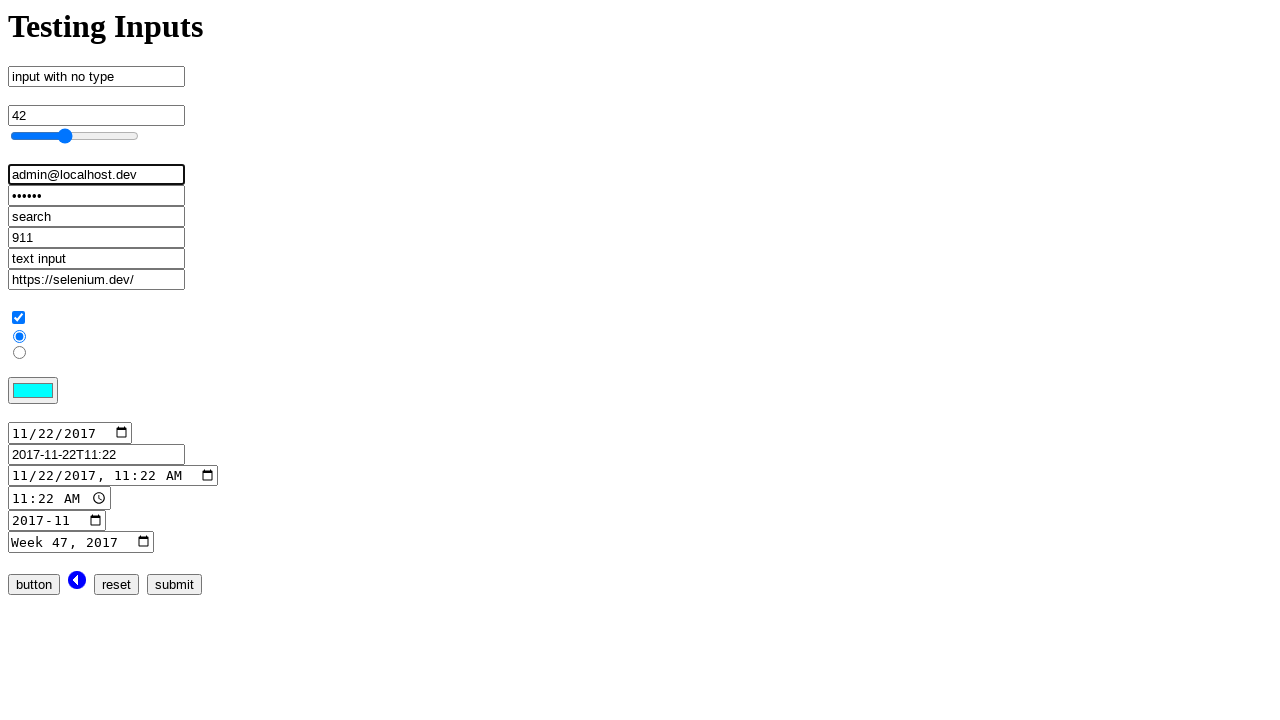

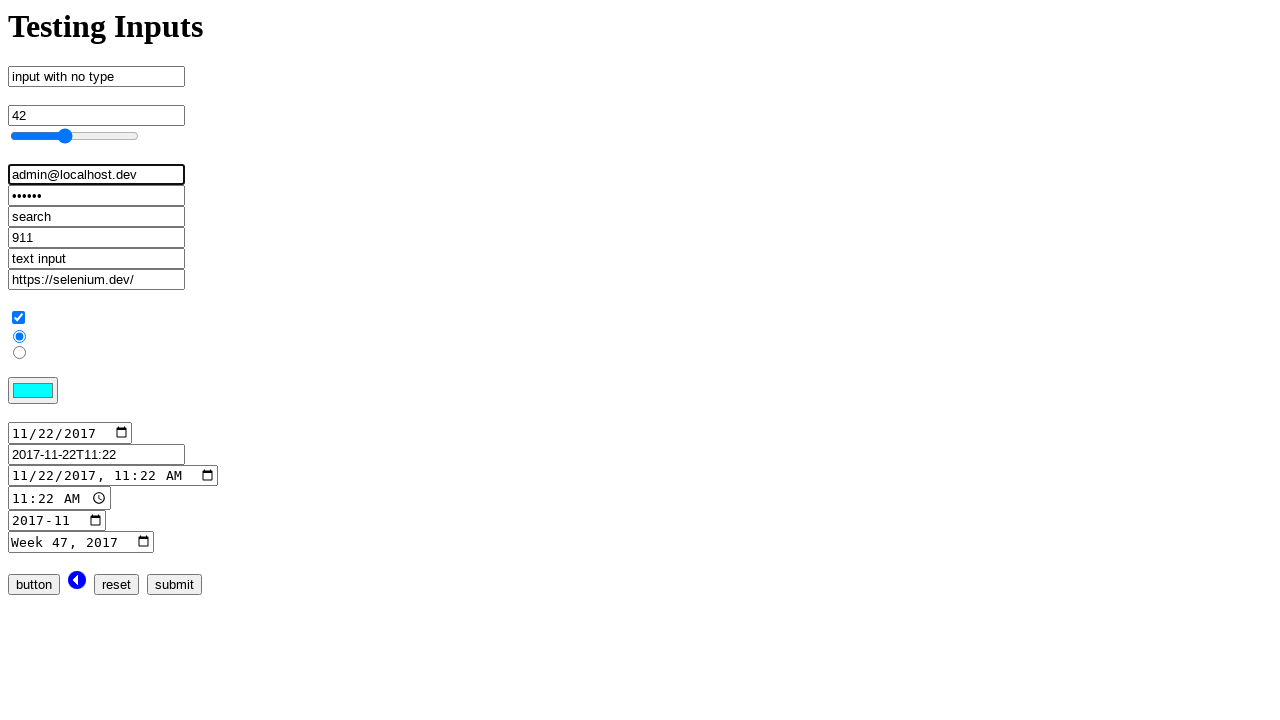